Tests dropdown selection functionality by selecting an option from a dropdown menu

Starting URL: https://the-internet.herokuapp.com/dropdown

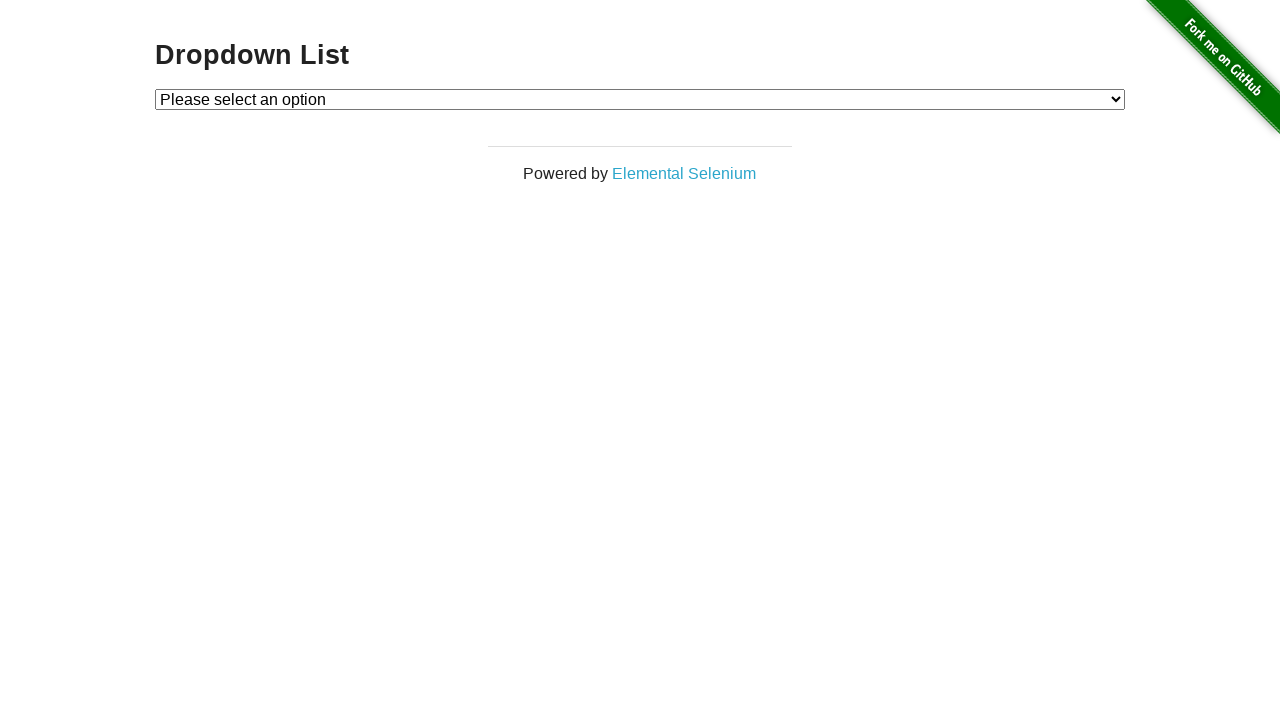

Selected 'Option 1' from dropdown menu on #dropdown
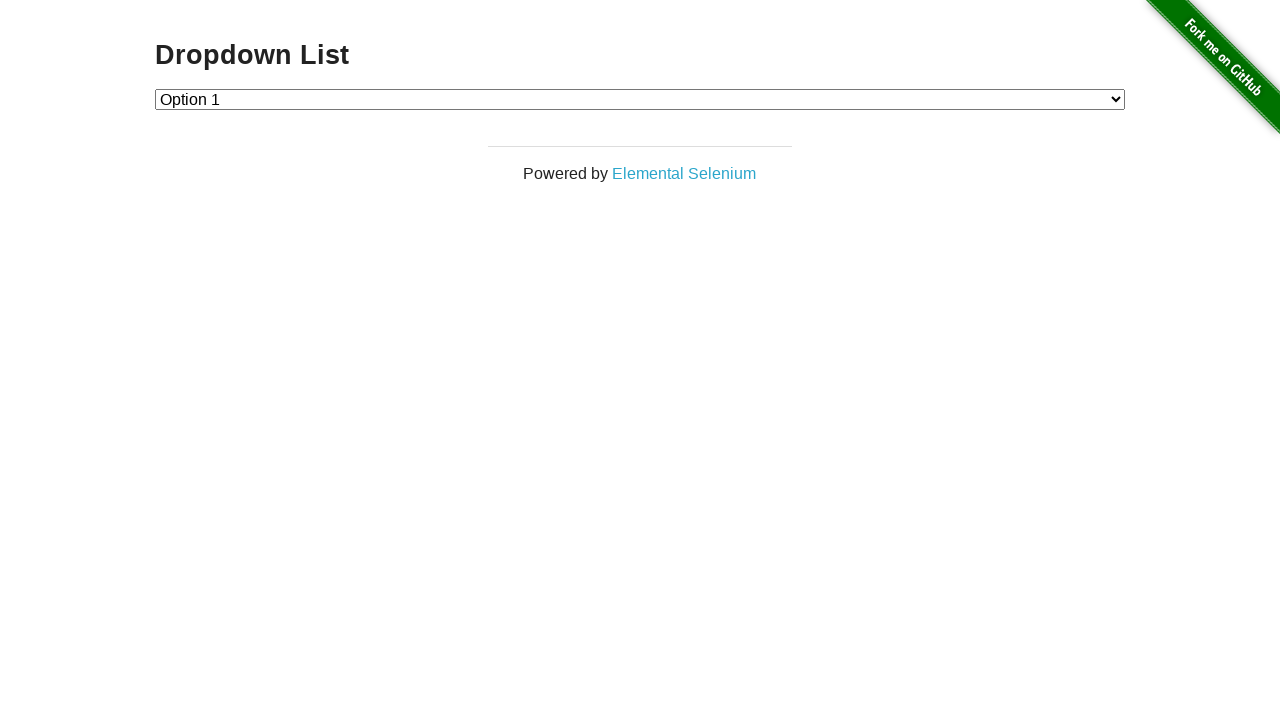

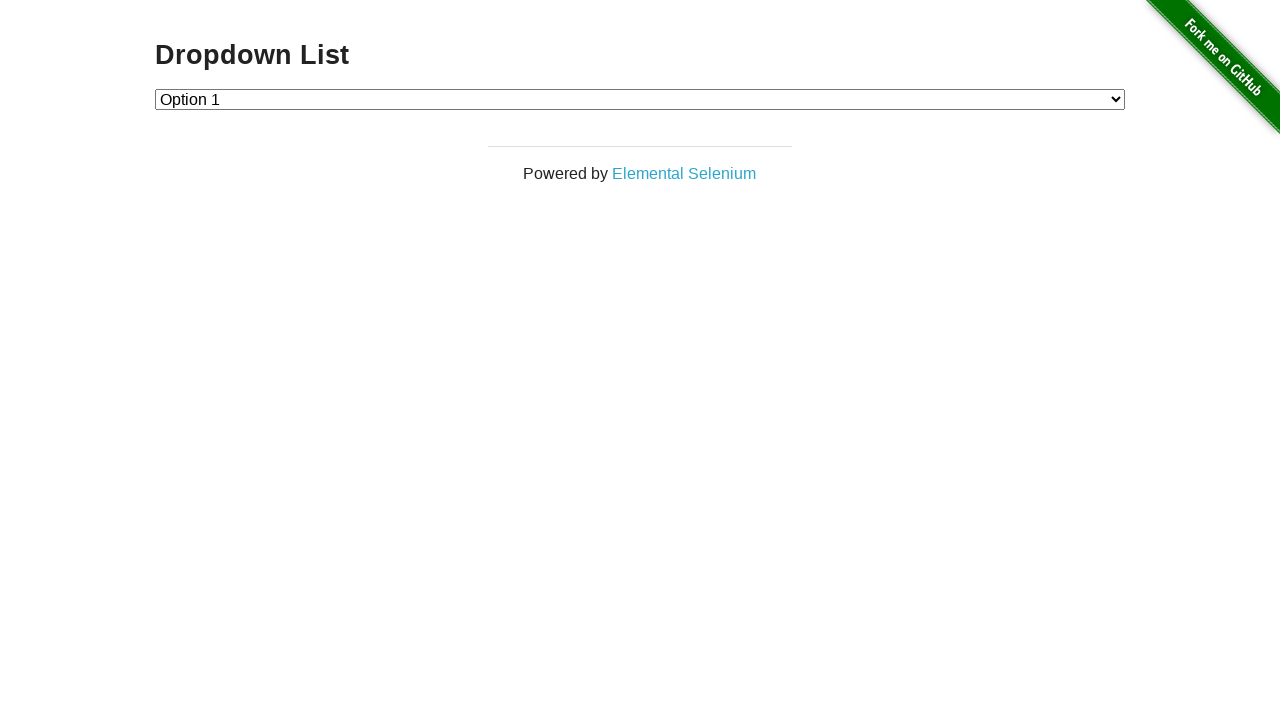